Navigates to the A/B Testing page on the-internet.herokuapp.com and takes a screenshot of the page content.

Starting URL: https://the-internet.herokuapp.com/abtest

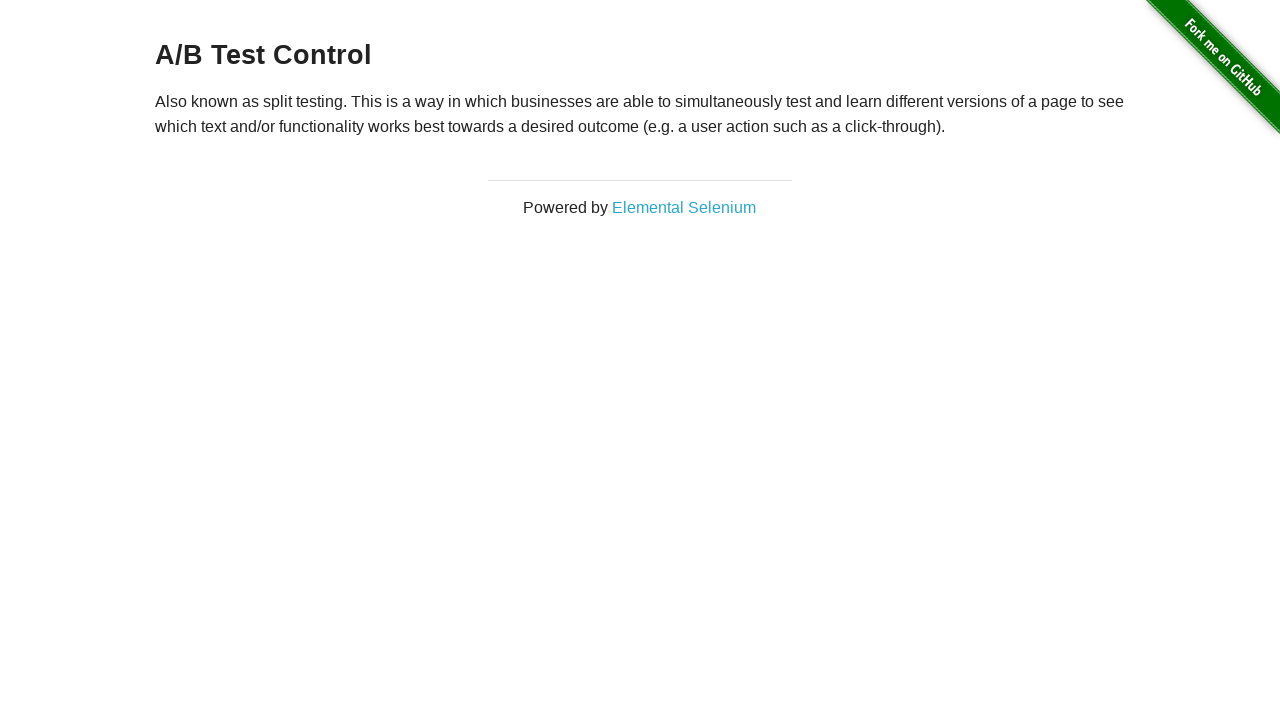

Took screenshot of the A/B Testing page
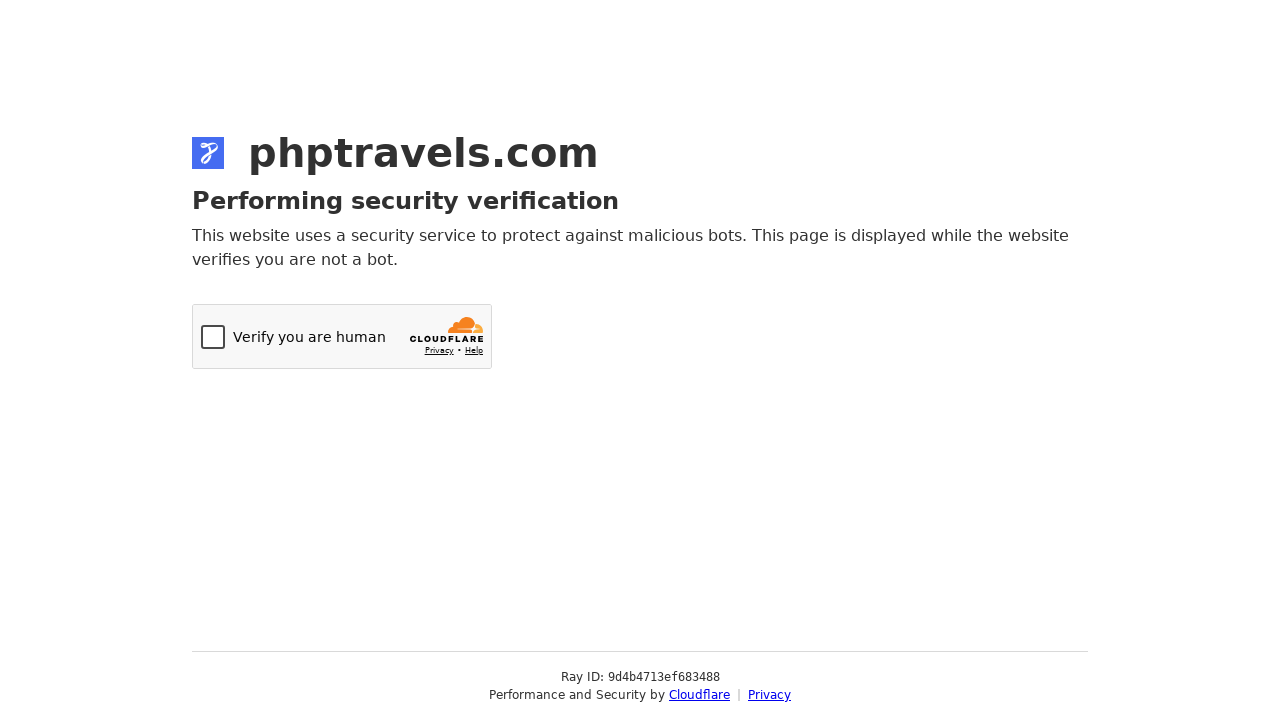

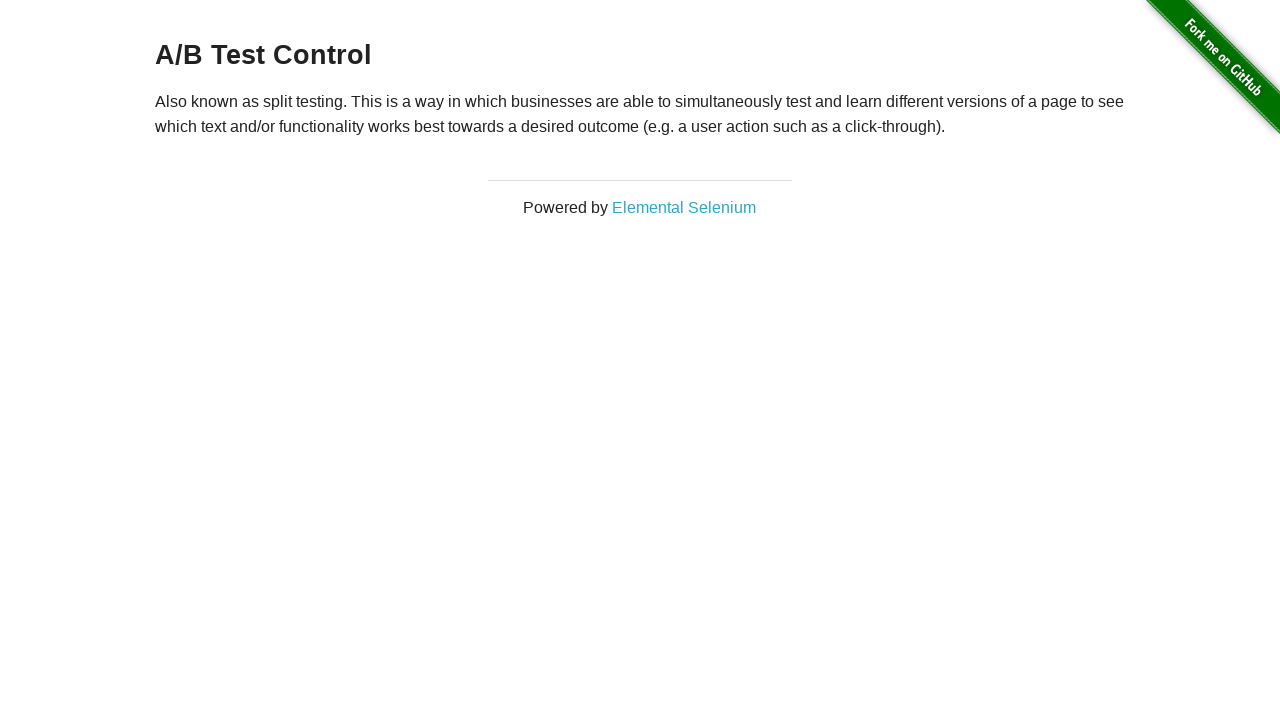